Tests the AngularJS homepage greeting feature by entering a name in the input field and verifying the greeting message updates accordingly

Starting URL: http://www.angularjs.org

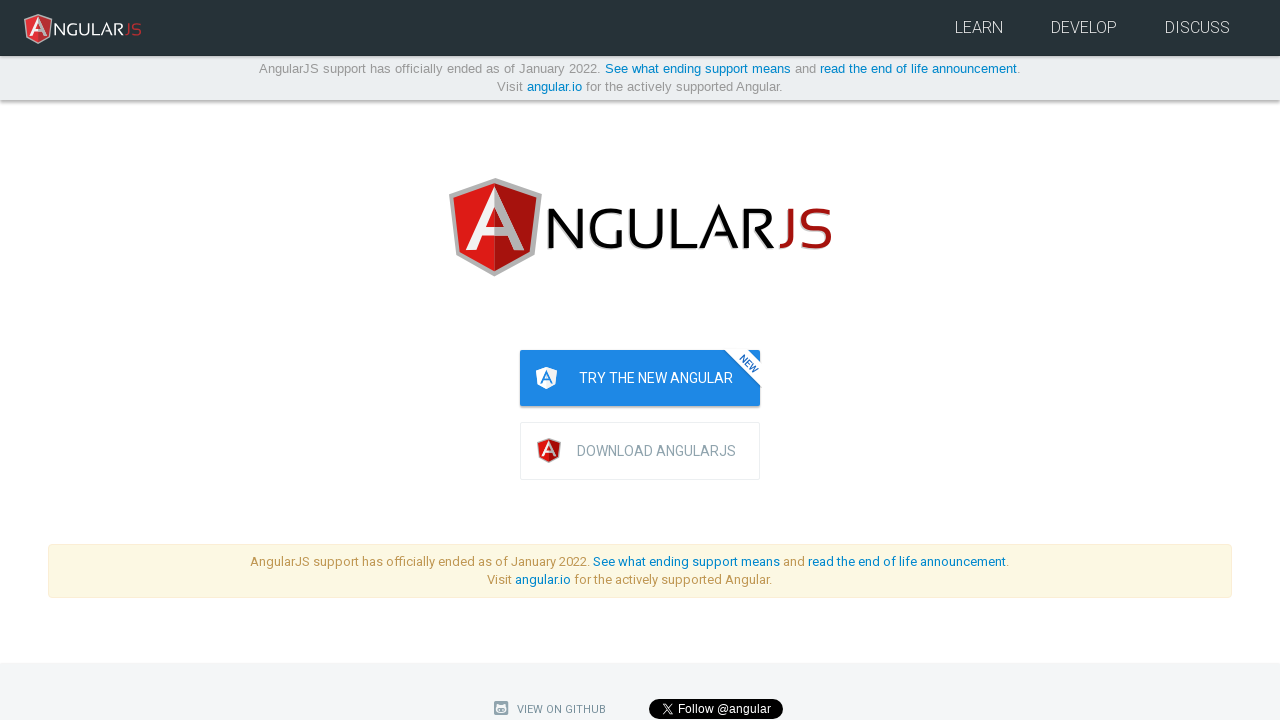

Entered 'Julie' in the name input field on input[ng-model='yourName']
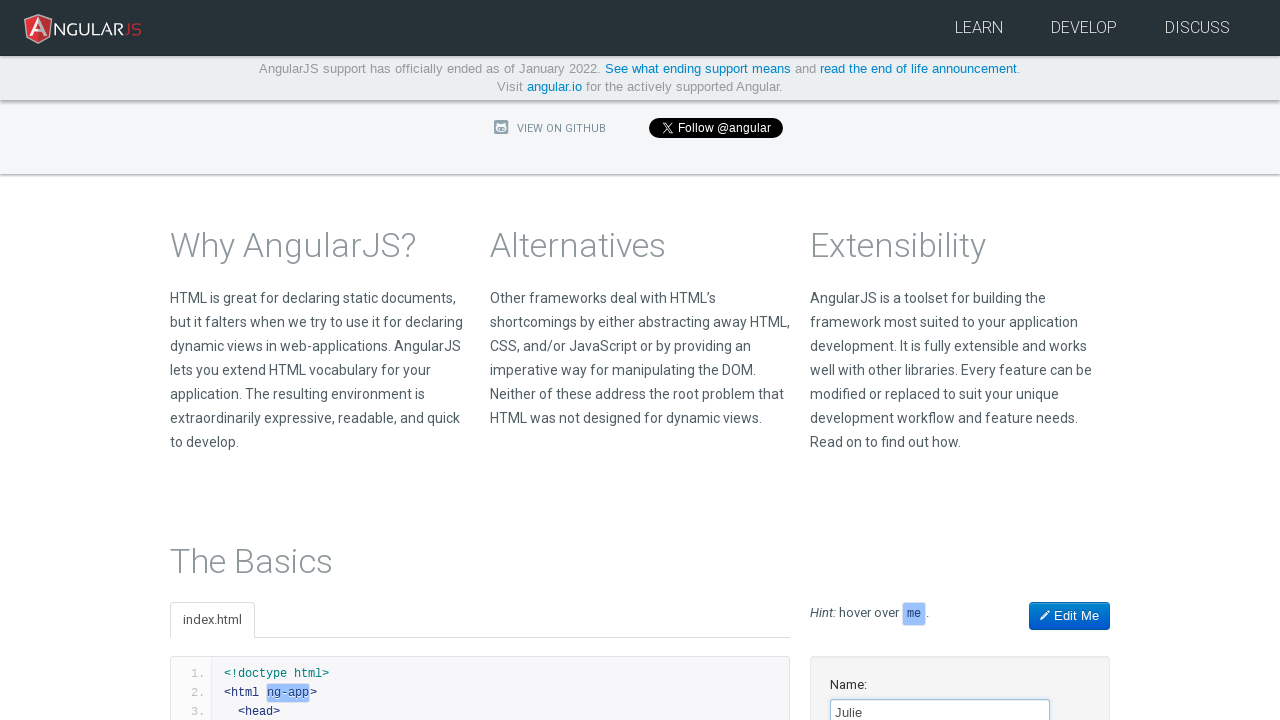

Greeting message 'Hello Julie!' appeared
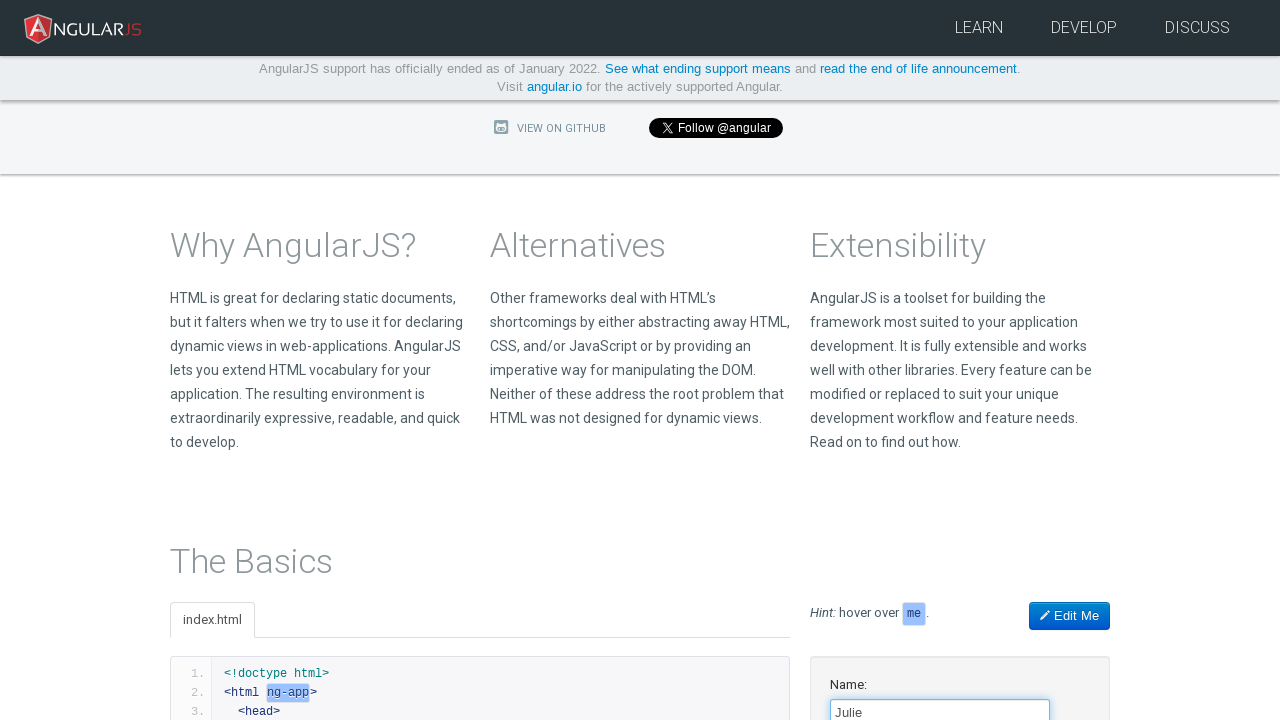

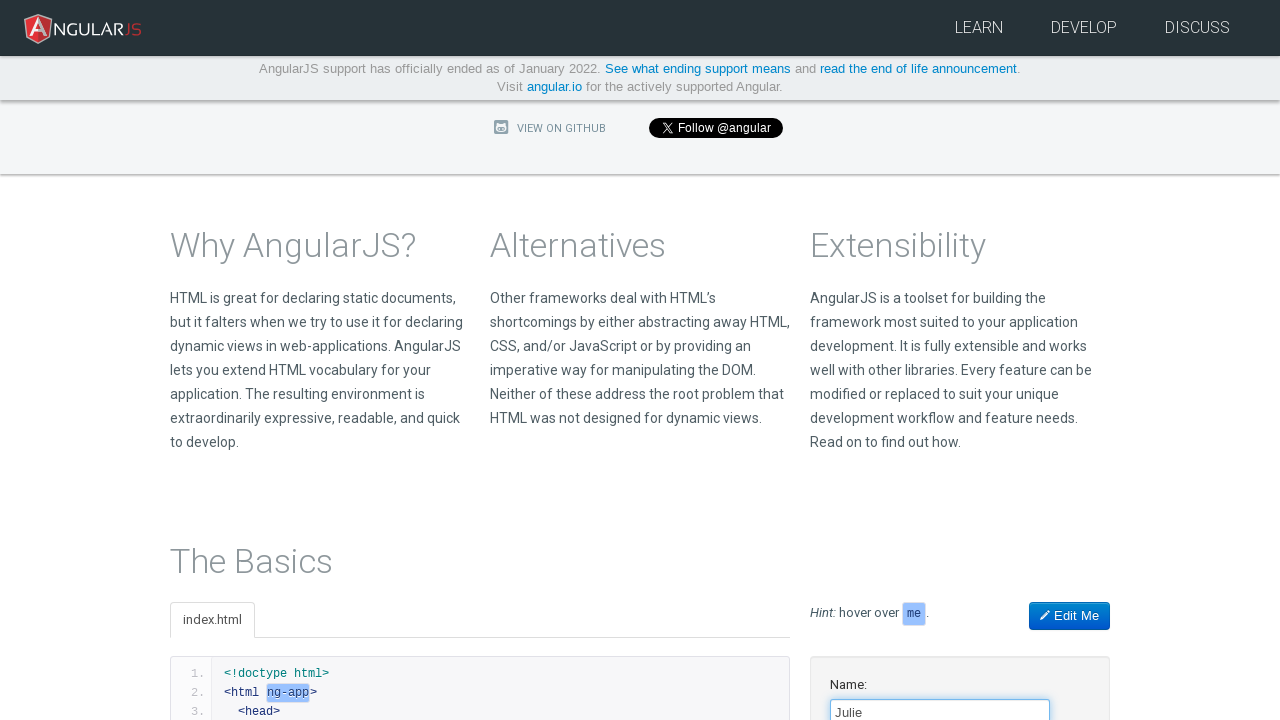